Tests navigation to the Anh Tester blog by clicking the blog link from the homepage

Starting URL: https://anhtester.com

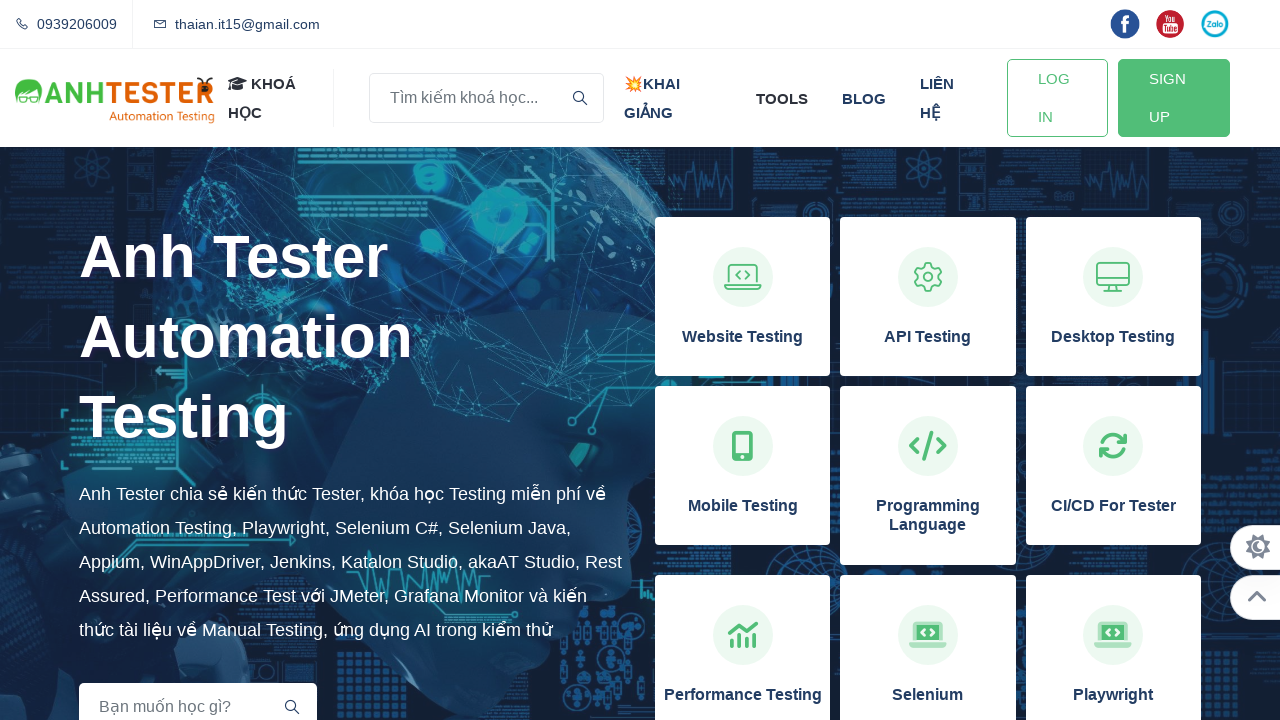

Clicked on the blog link from homepage at (864, 98) on xpath=//a[normalize-space()='blog']
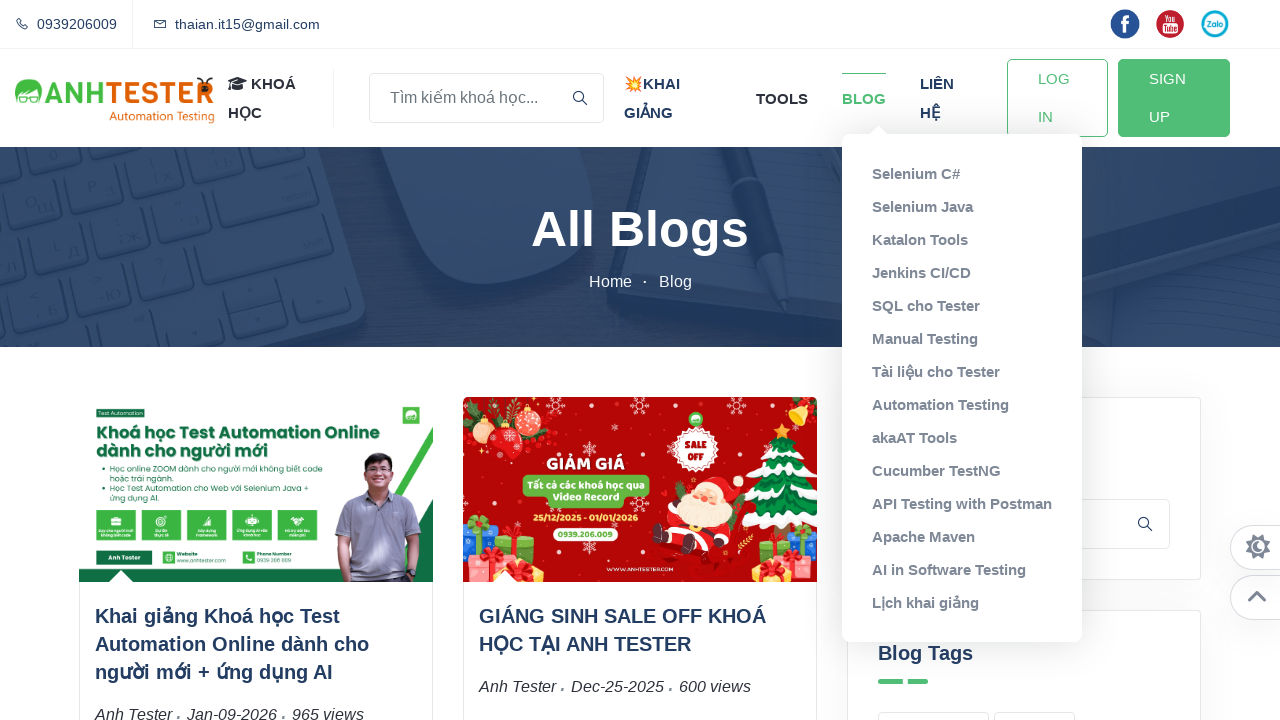

Navigation to blog completed and page loaded
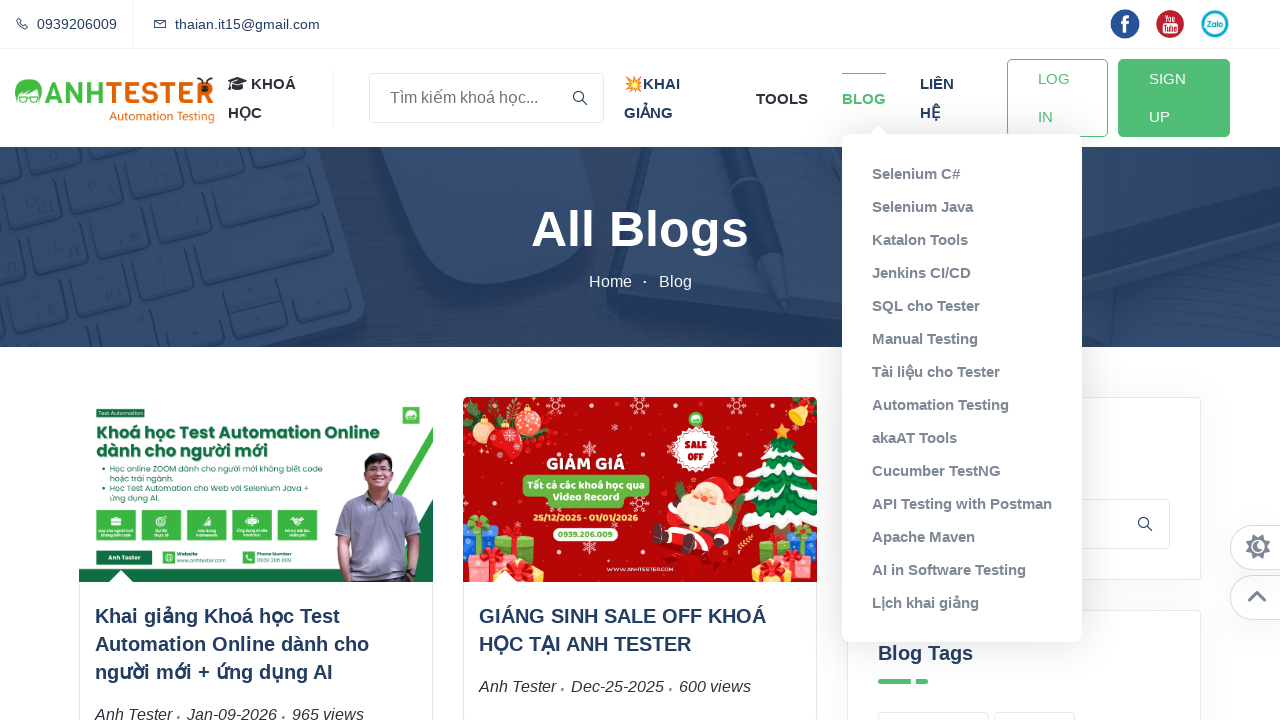

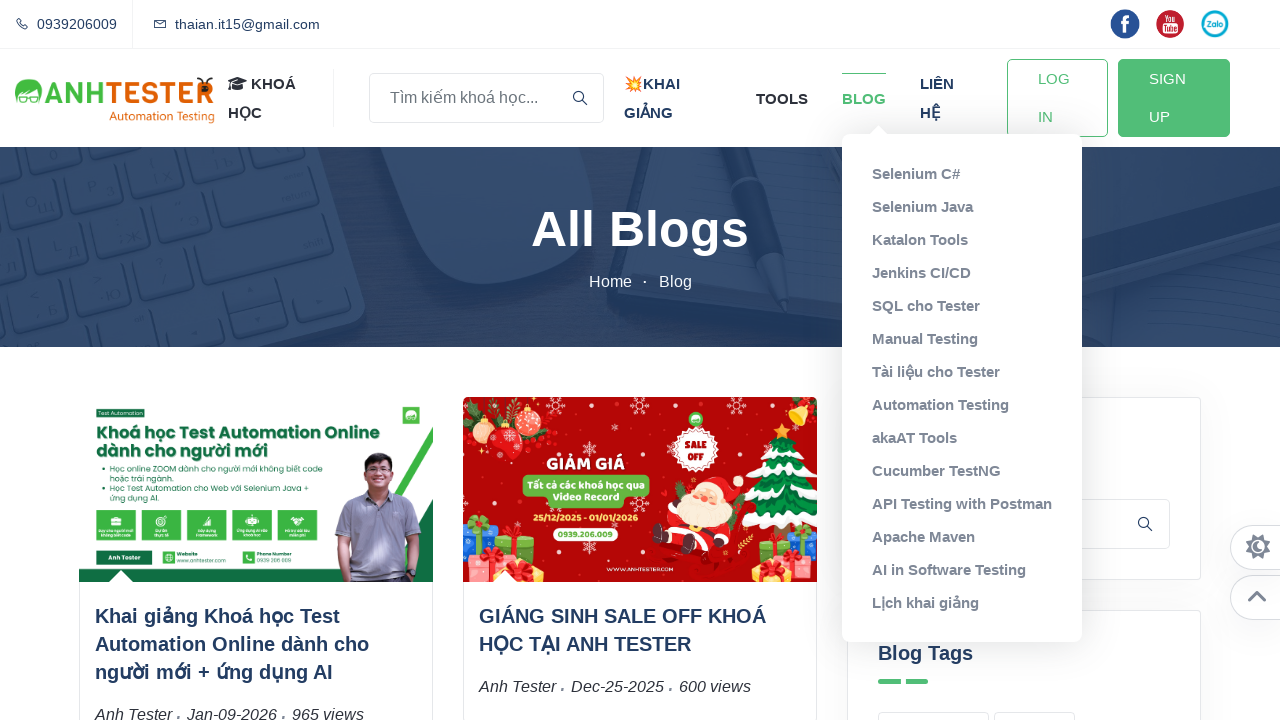